Tests dropdown selection by selecting option 1 from the dropdown menu

Starting URL: https://the-internet.herokuapp.com/dropdown

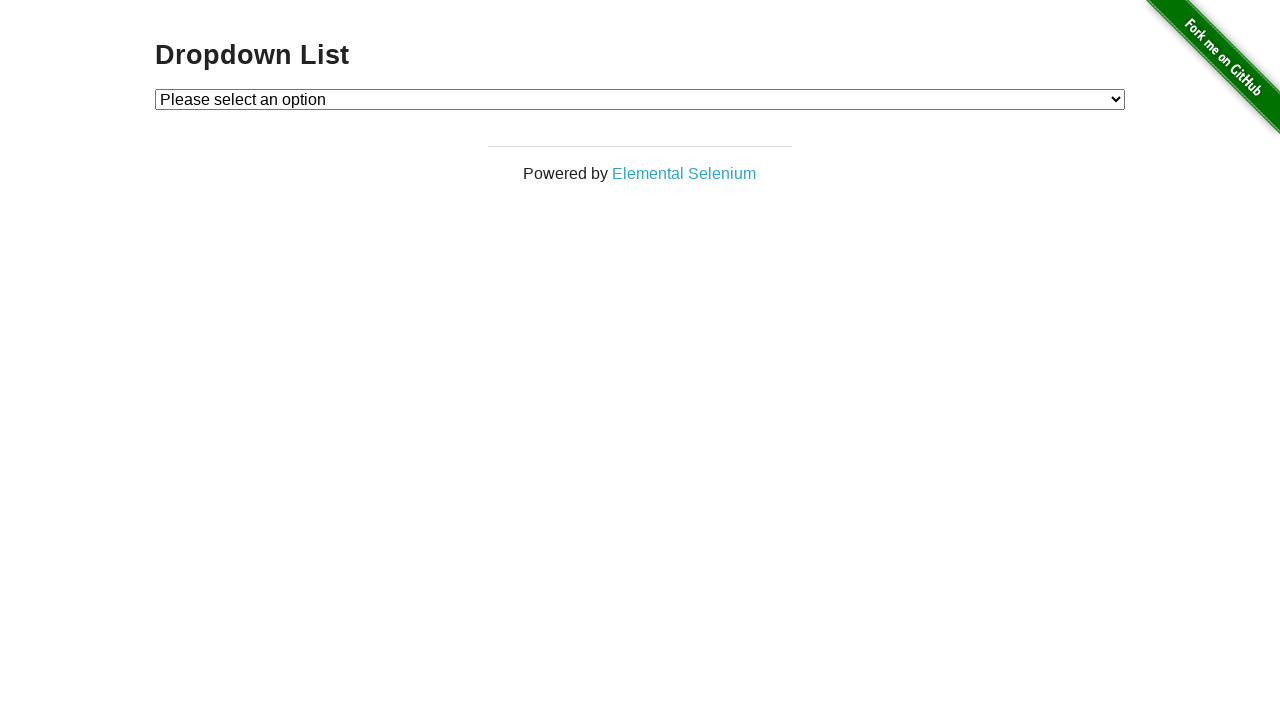

Navigated to dropdown page
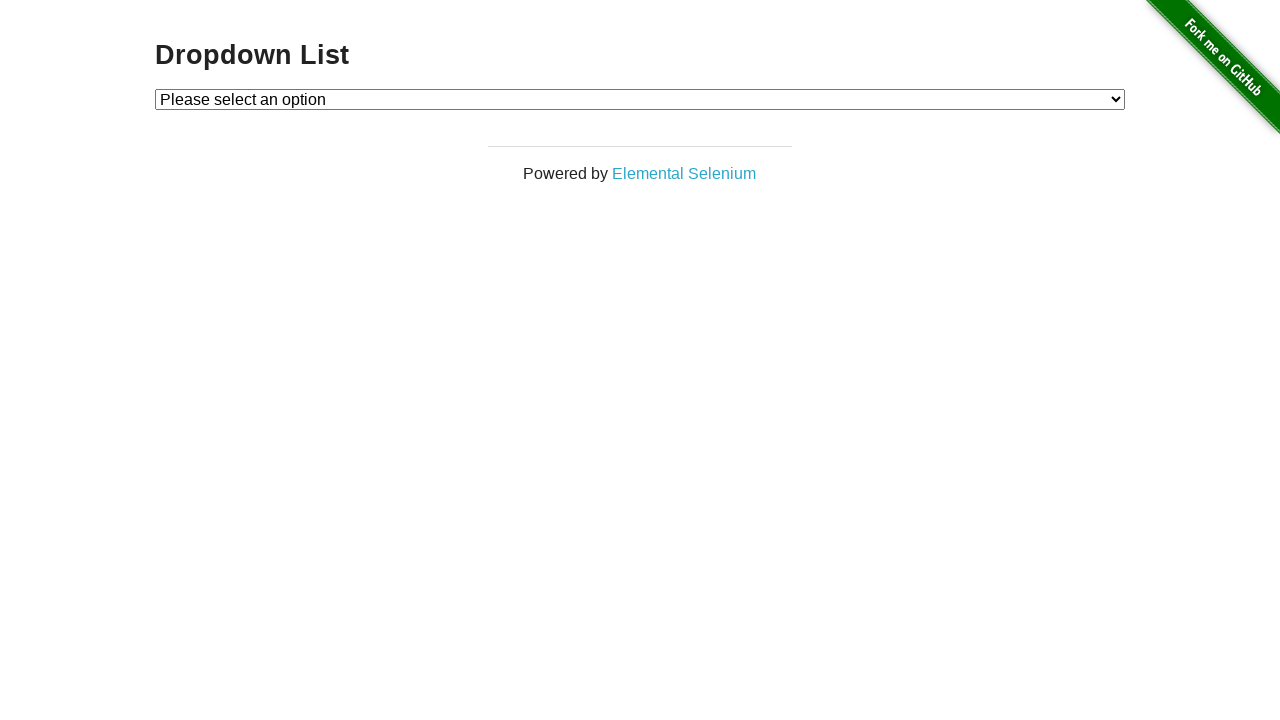

Selected option 1 from dropdown menu on #dropdown
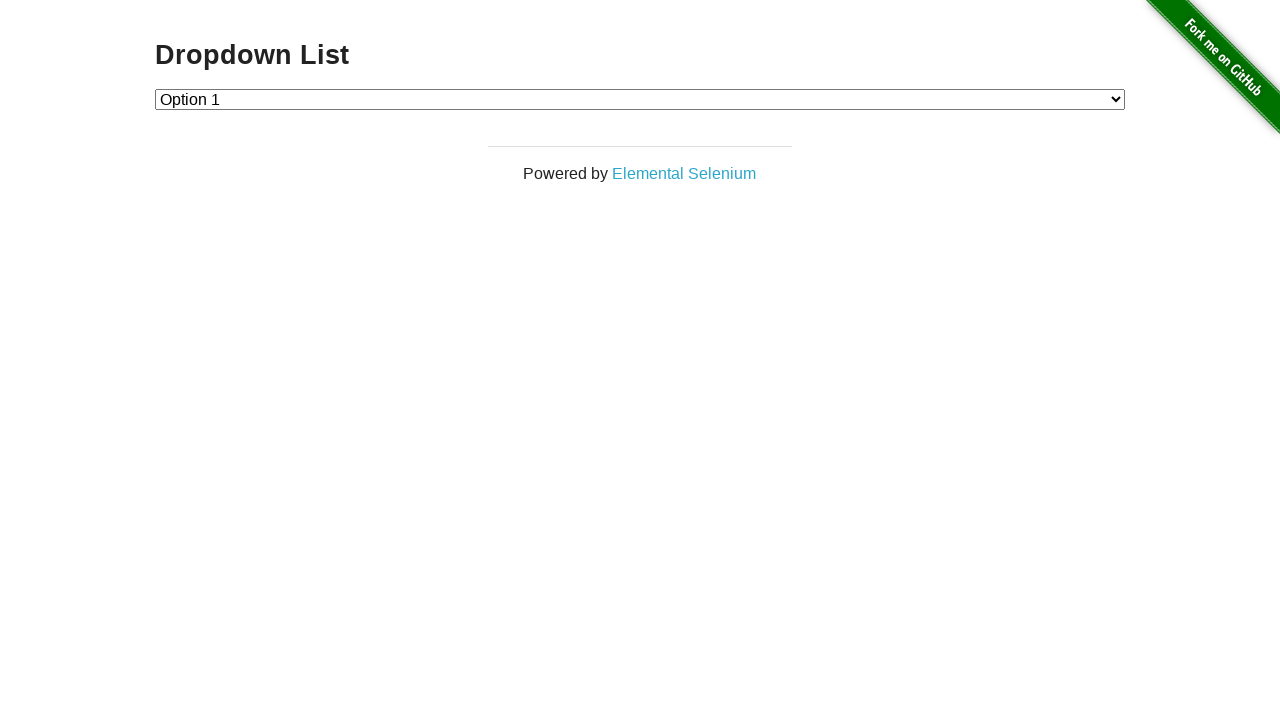

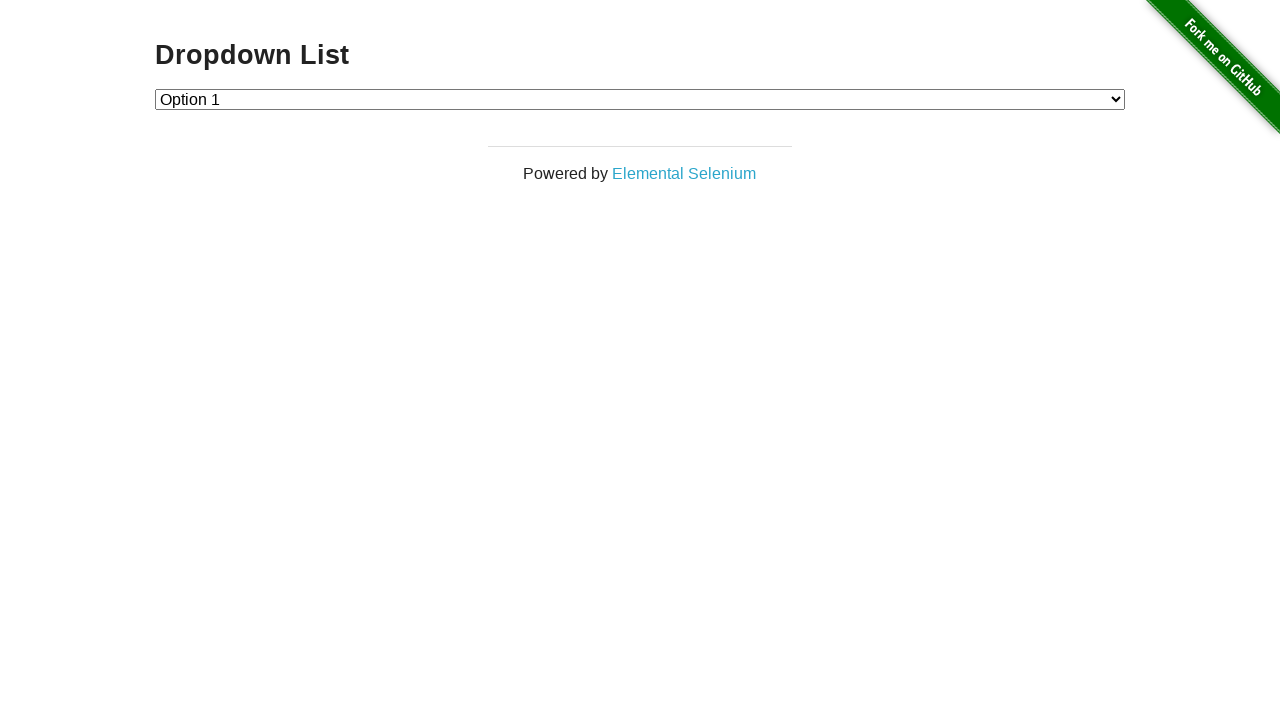